Tests dynamic controls functionality by verifying a disabled input element becomes enabled after clicking the enable button

Starting URL: https://the-internet.herokuapp.com/dynamic_controls

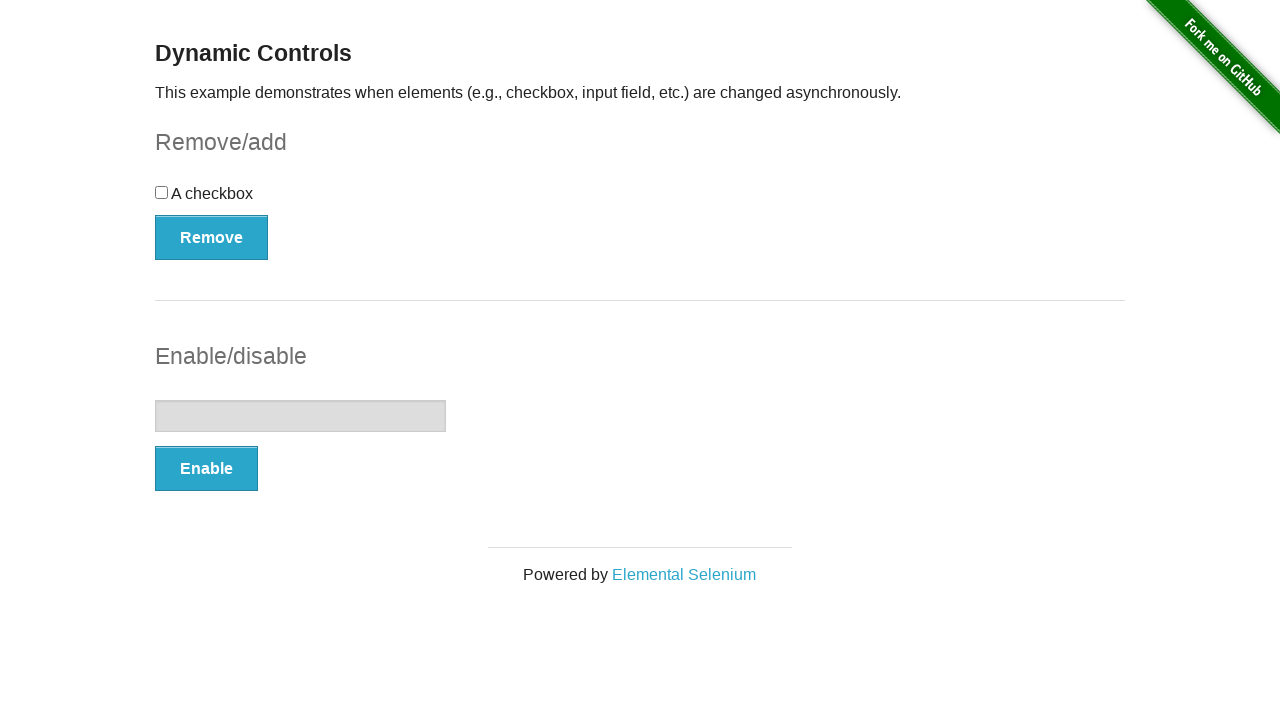

Located the disabled input element
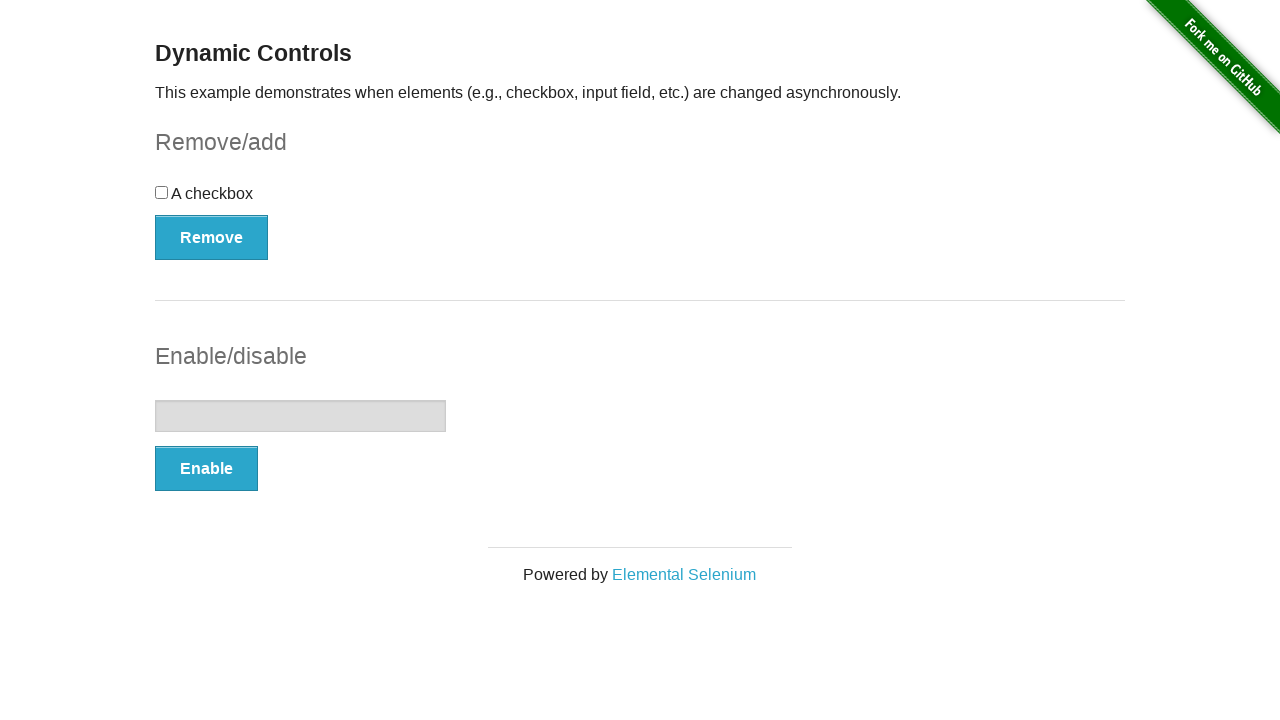

Verified that input element is initially disabled
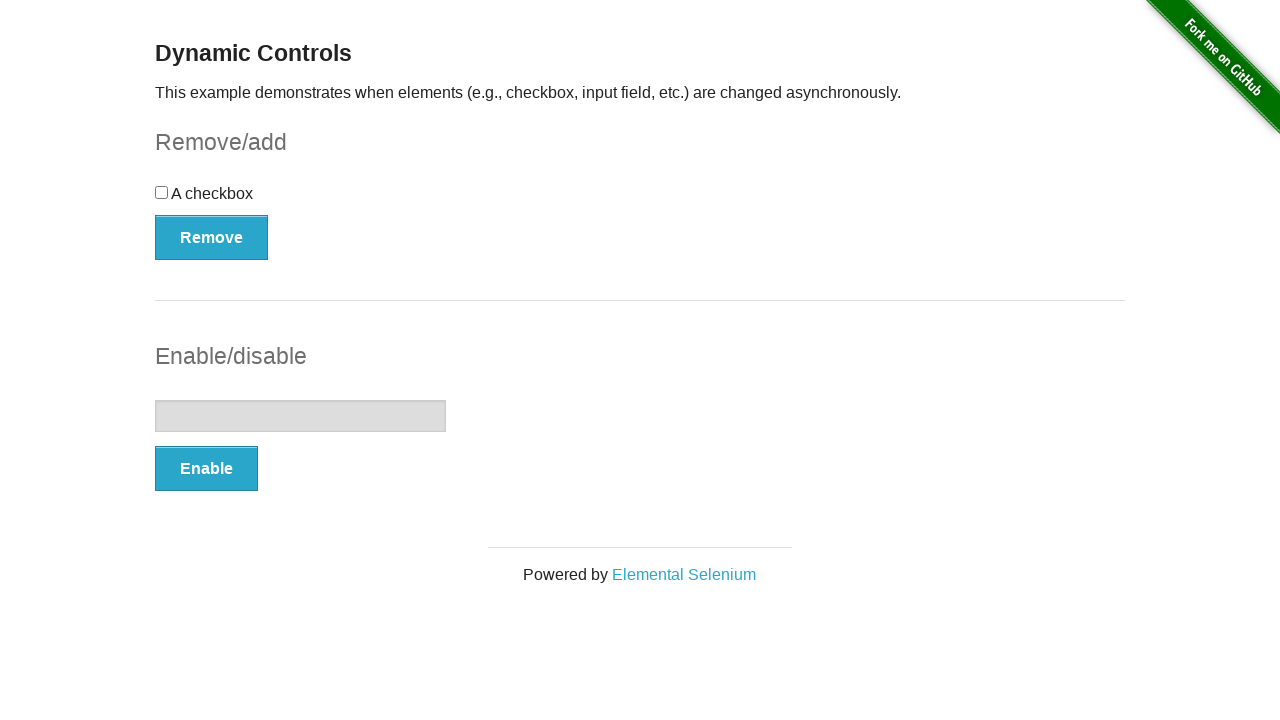

Clicked the enable button at (206, 469) on #input-example > button
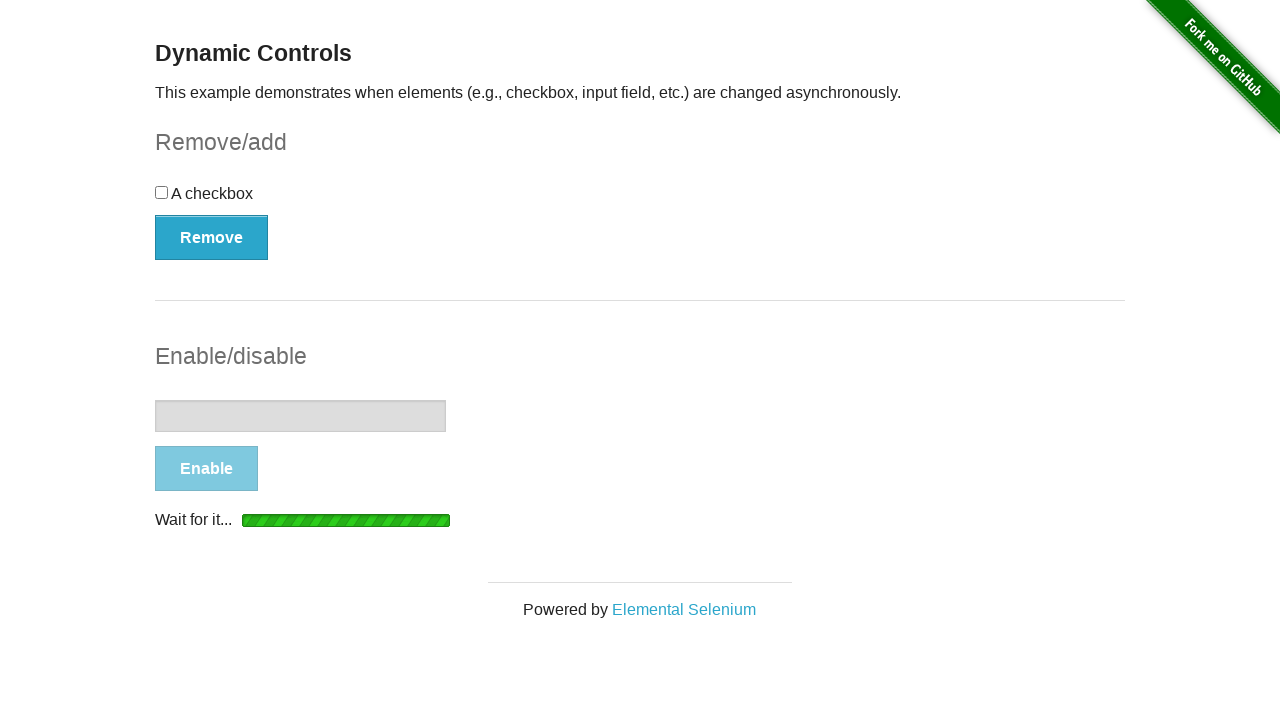

Waited for input element to become enabled
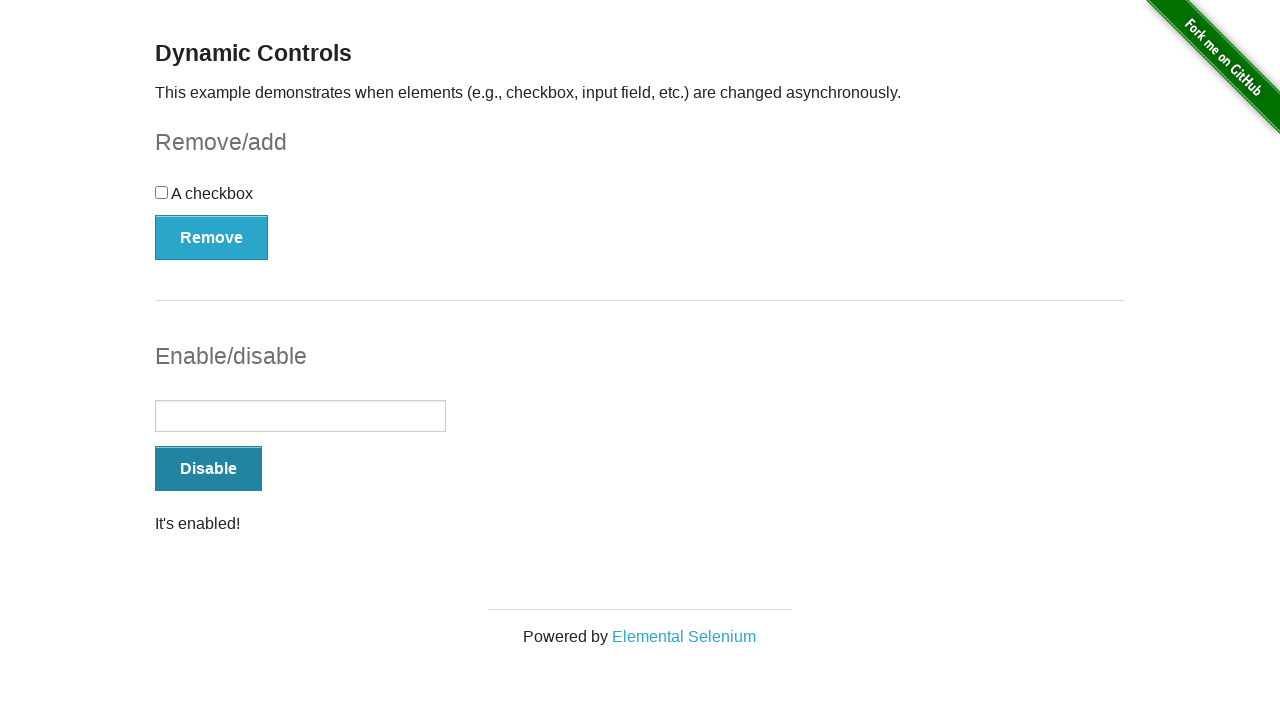

Verified that input element is now enabled
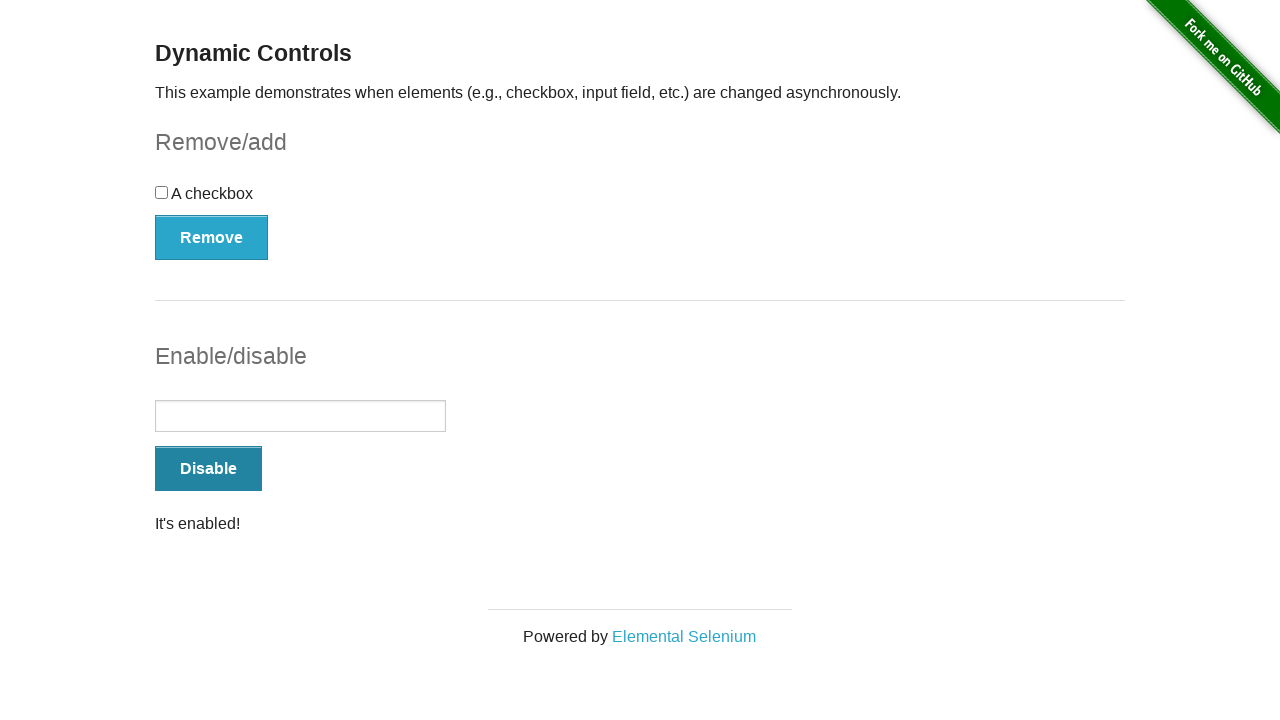

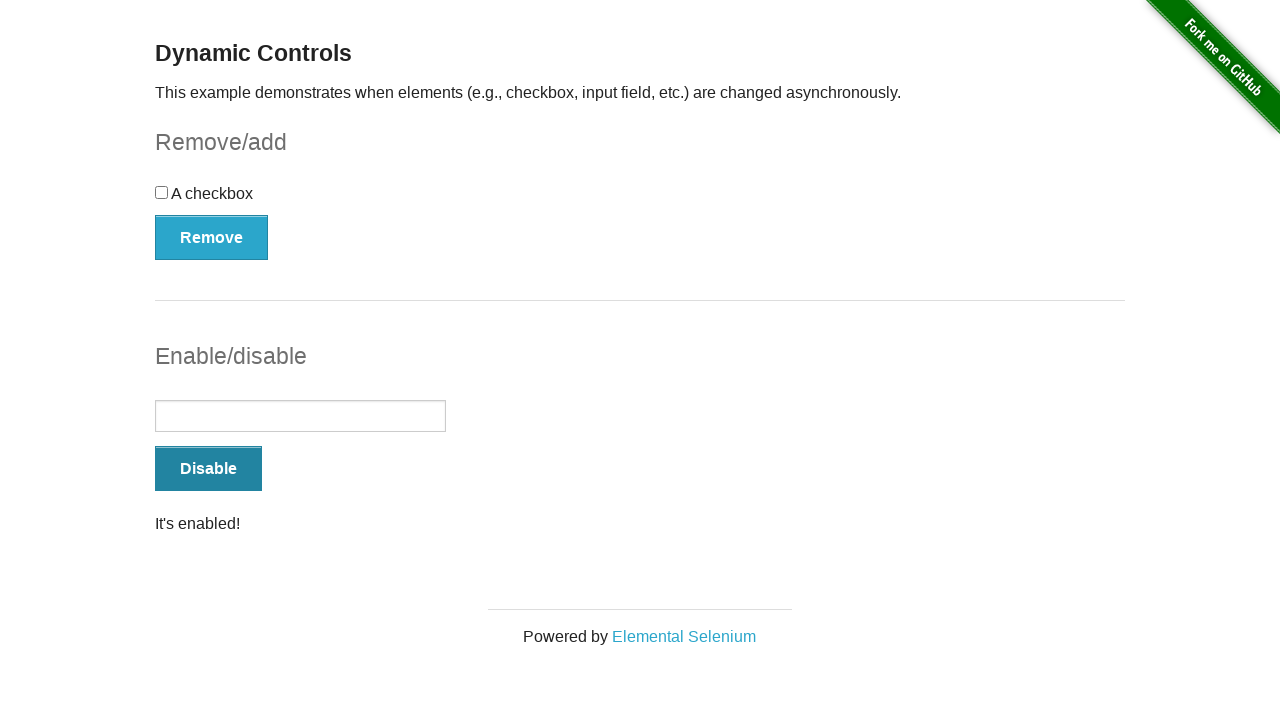